Navigates to Playwright website and clicks the "Get started" link to access the documentation

Starting URL: https://playwright.dev

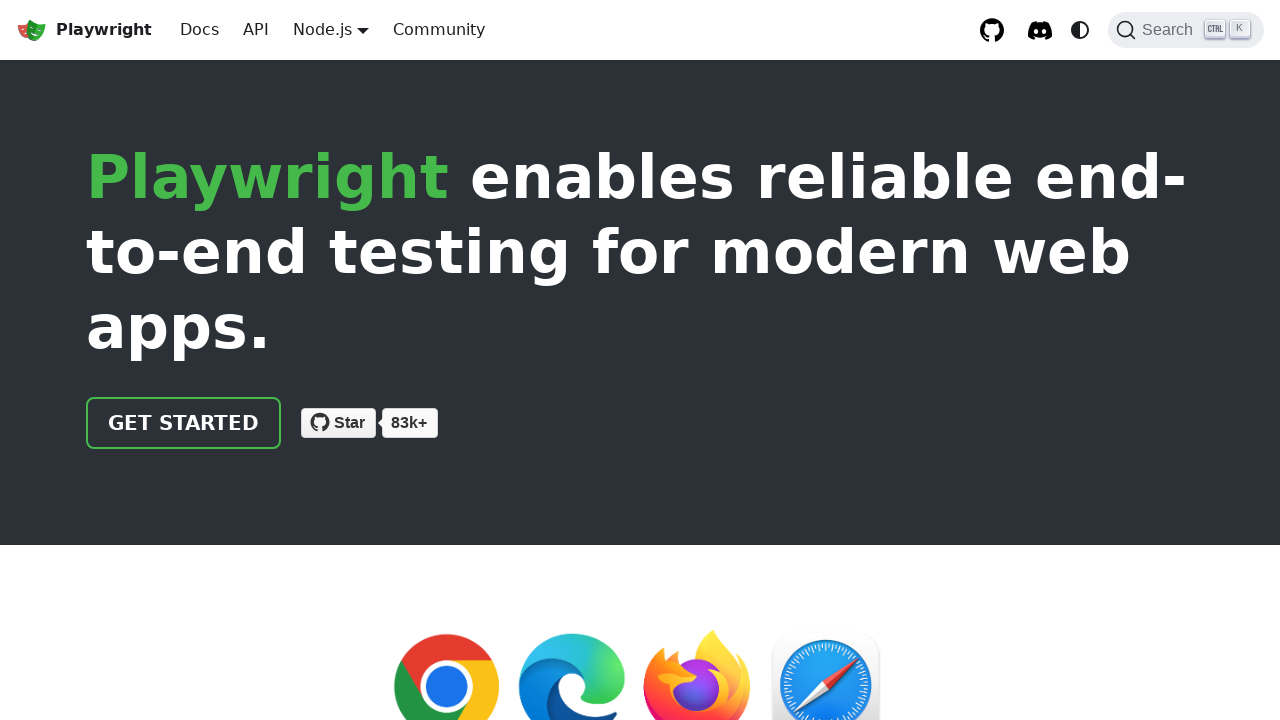

Clicked 'Get started' link on Playwright website at (184, 423) on internal:role=link[name="Get started"i]
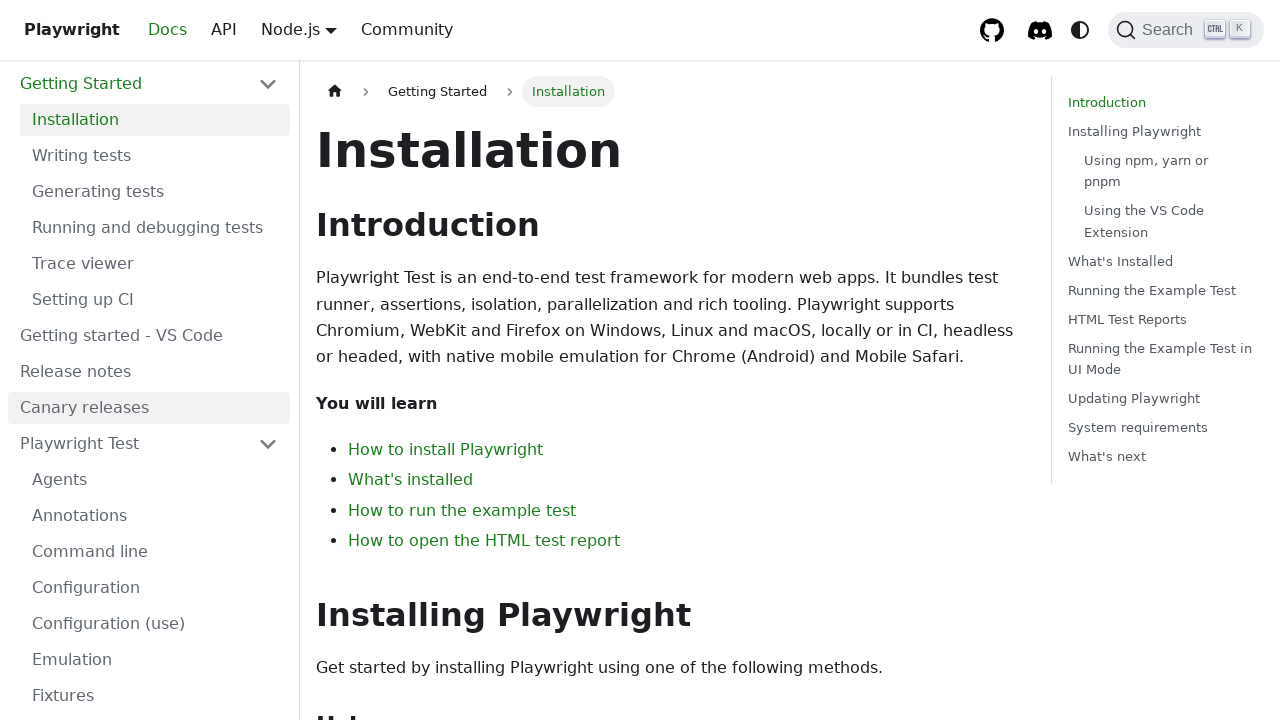

Installation heading loaded and became visible
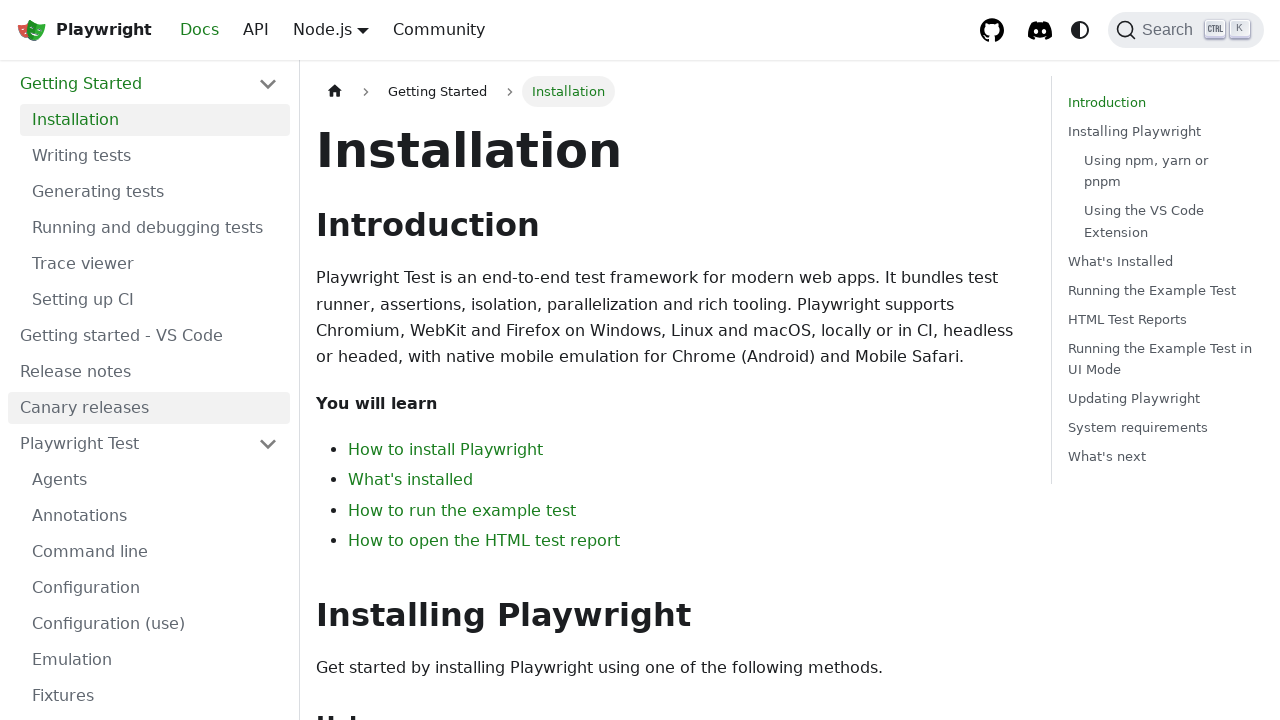

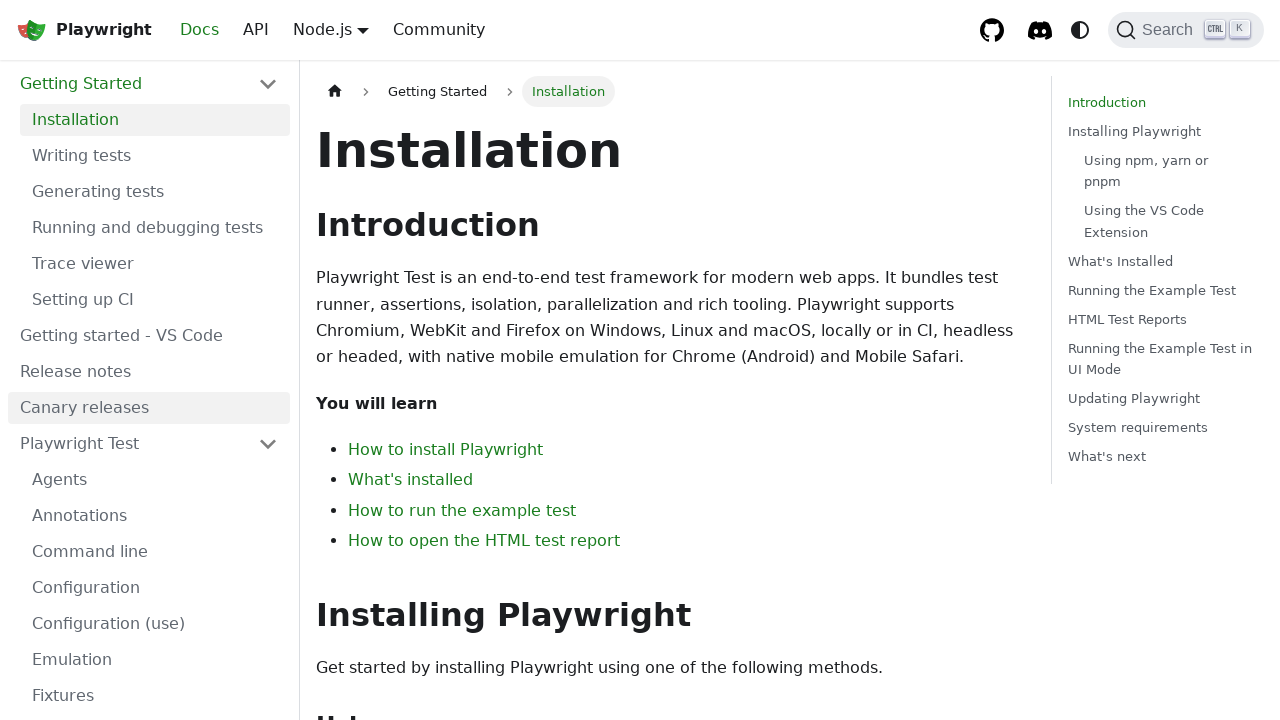